Navigates the Tour de France rankings page, checks for current stage availability, clicks on the General Rankings tab, and iterates through different ranking category tabs to verify they load correctly.

Starting URL: https://www.letour.fr/en/rankings

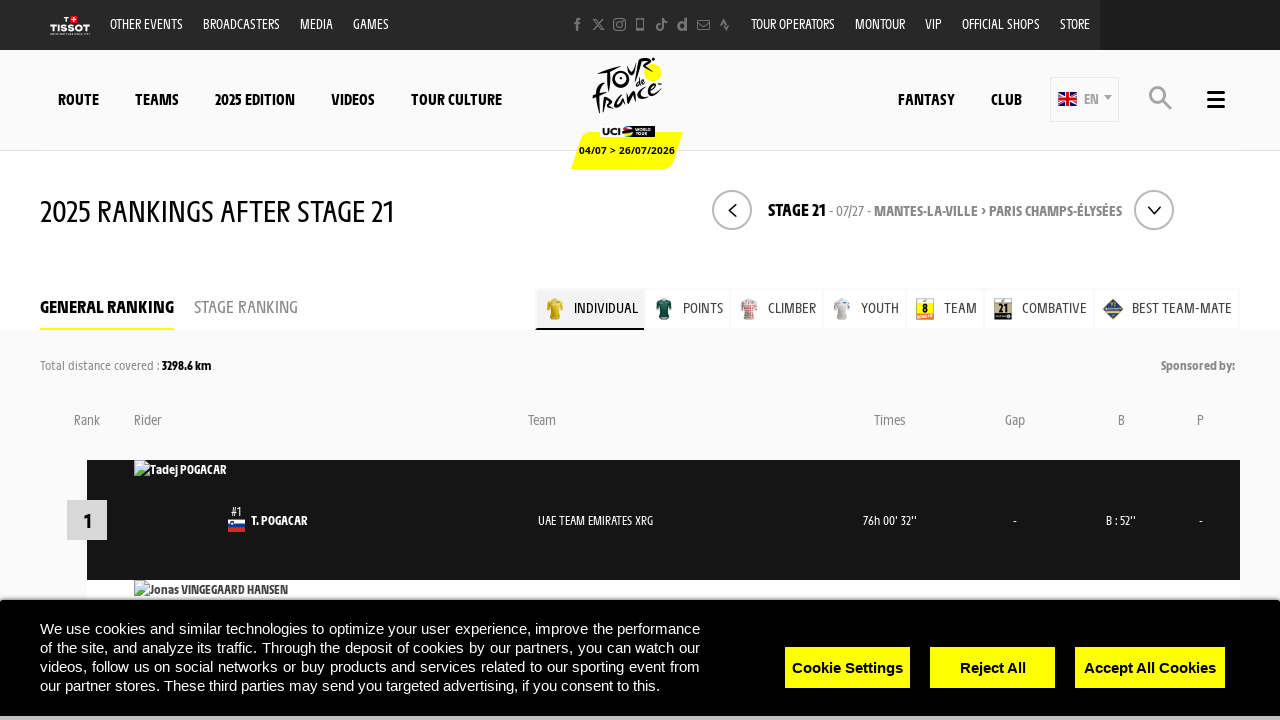

Waited for page to load (networkidle)
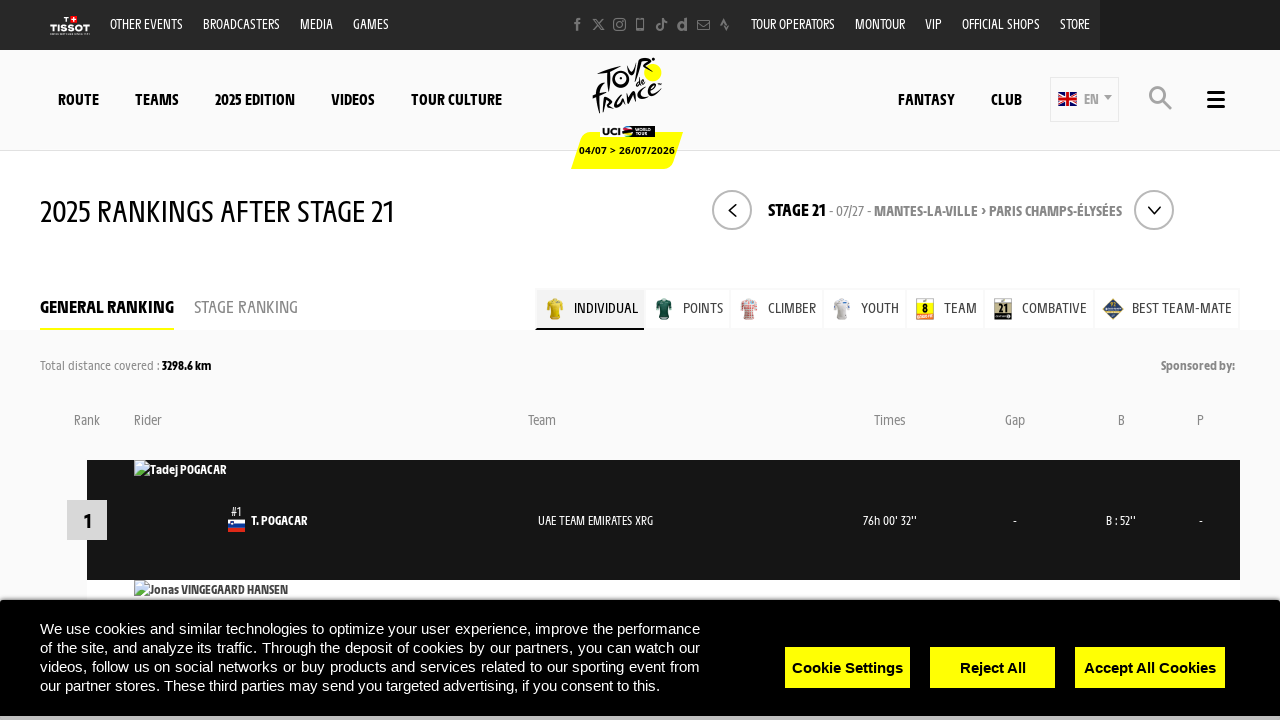

Located noRanking element
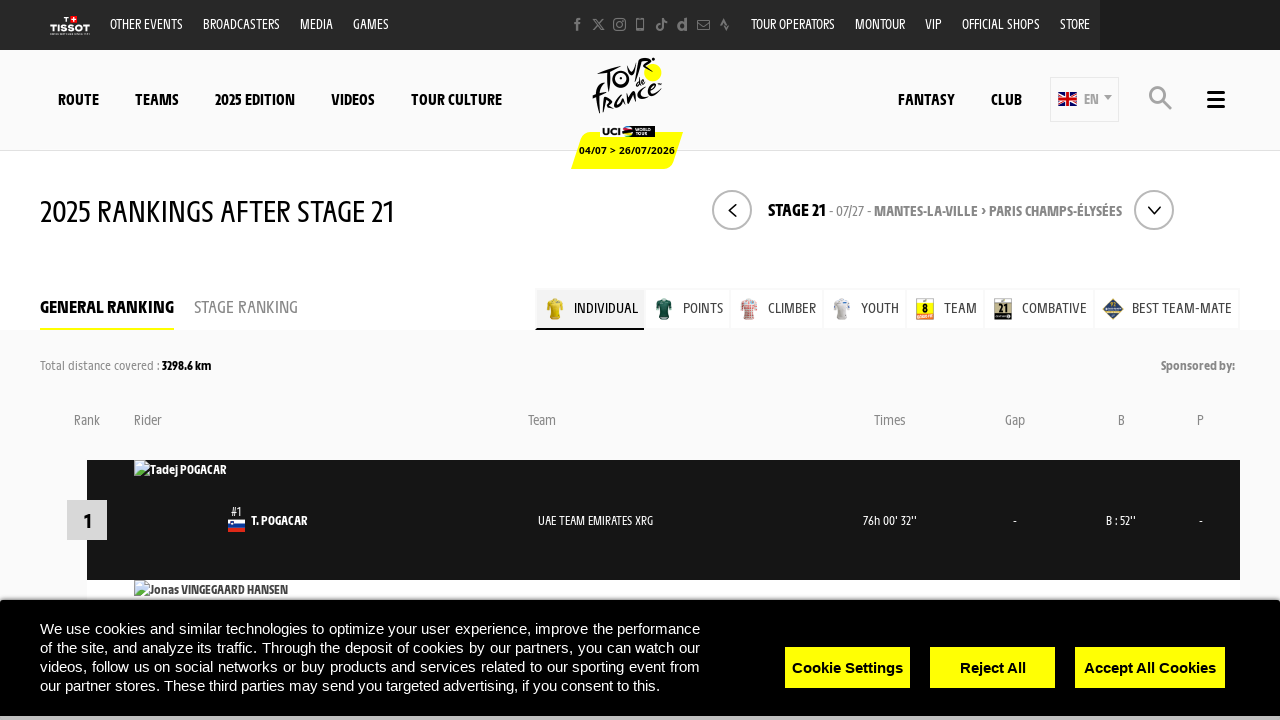

Clicked General Rankings tab at (107, 306) on span[data-xtclick="ranking::tab::overall"]
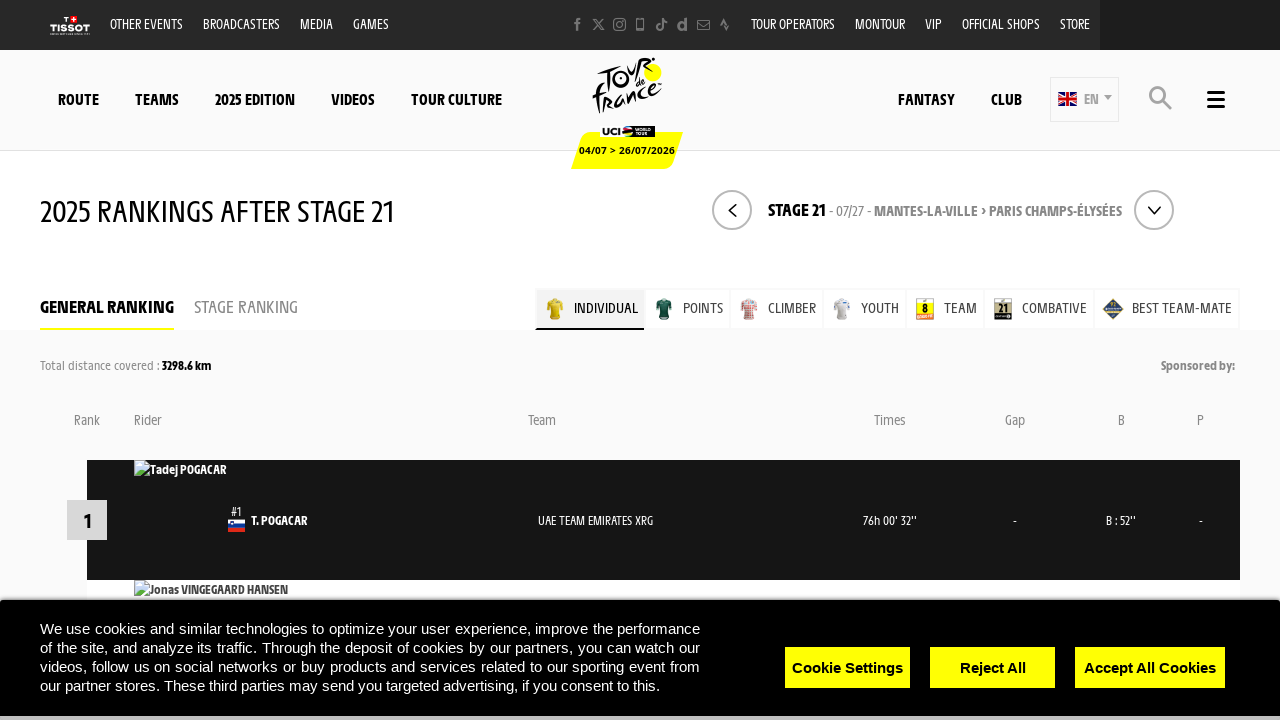

Waited for General Rankings tab to load
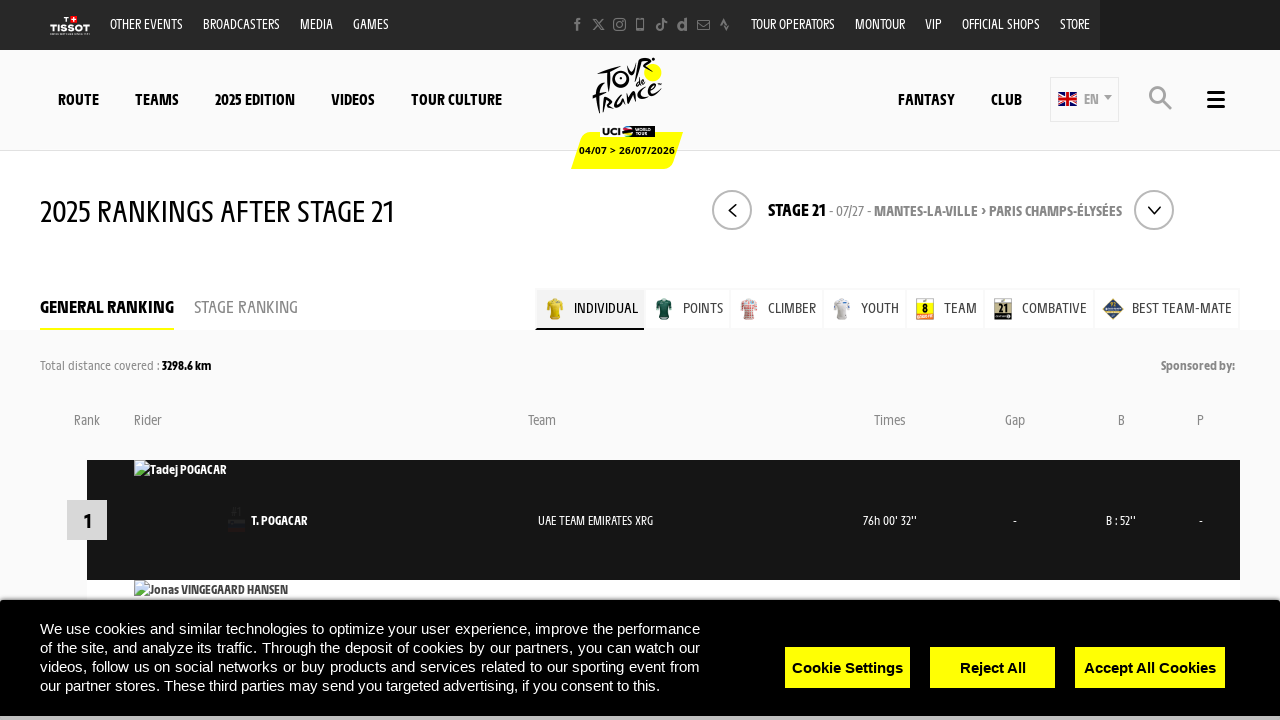

Located all ranking category tabs
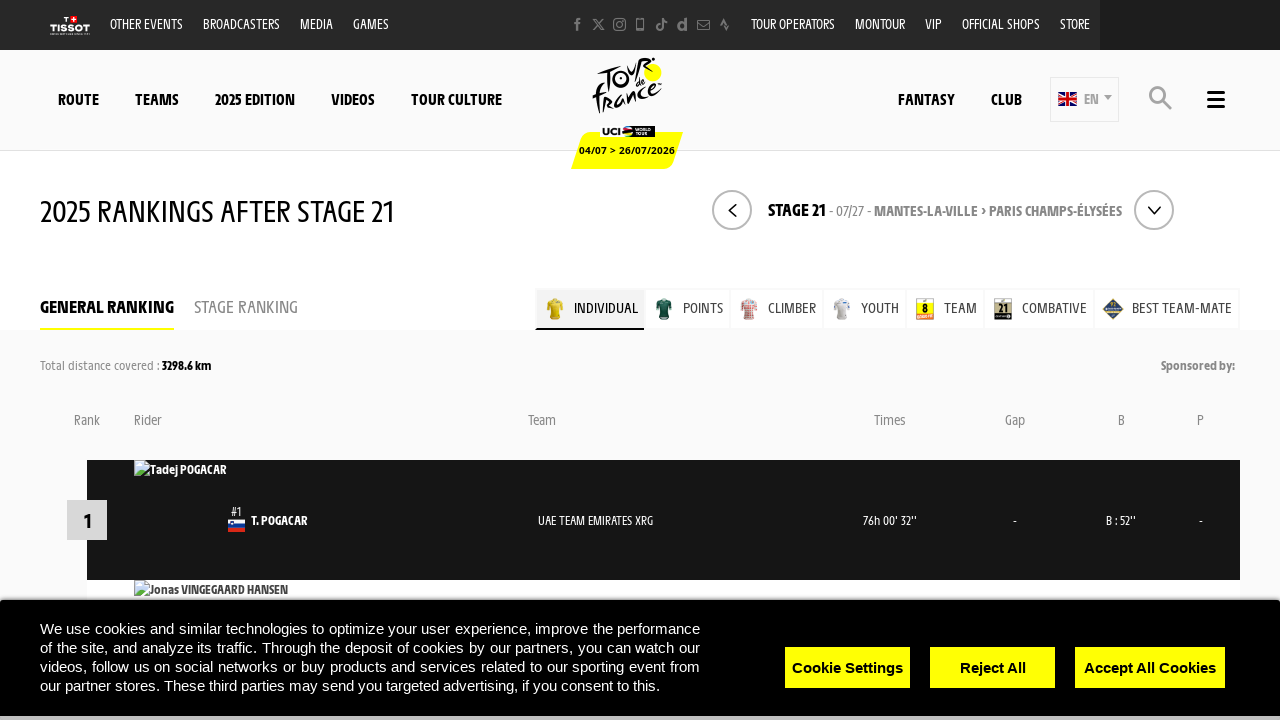

Counted 7 ranking tabs (will iterate through 5 excluding last 2)
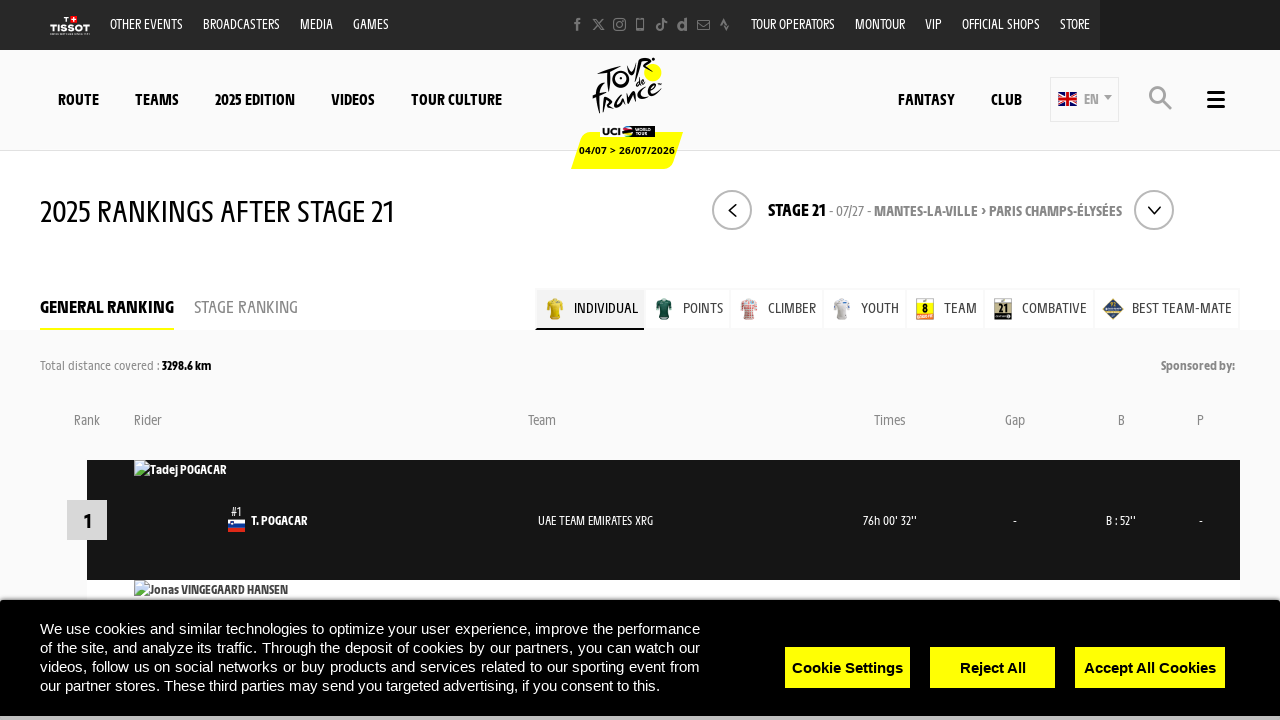

Clicked ranking tab 0 at (555, 309) on span.js-tabs-ranking-nested.general >> nth=0
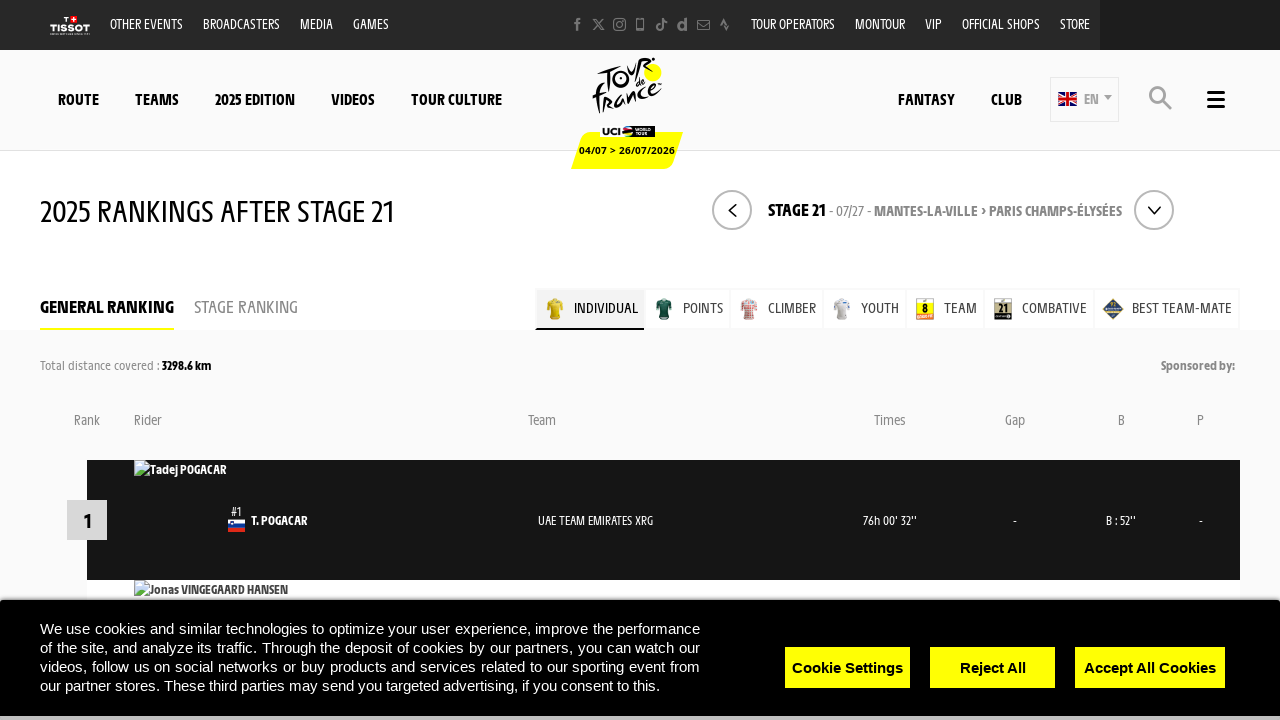

Waited for ranking tab 0 to load
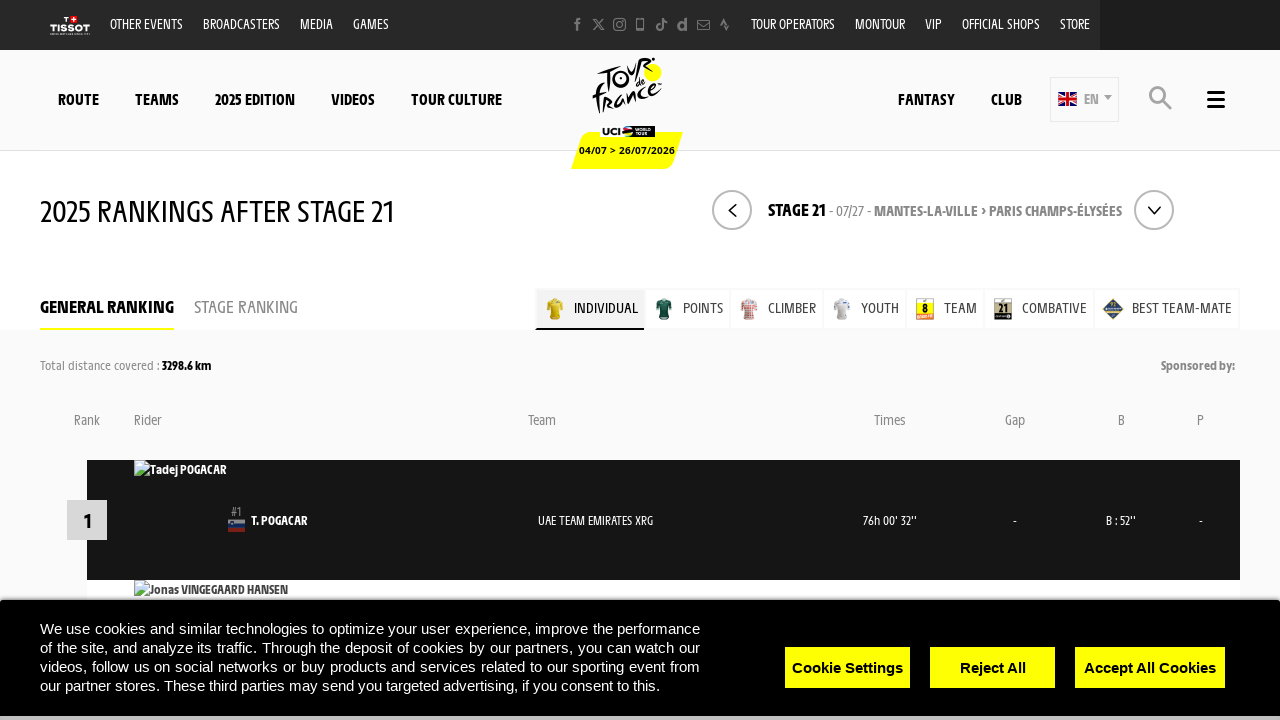

Verified ranking table rows are visible for tab 0
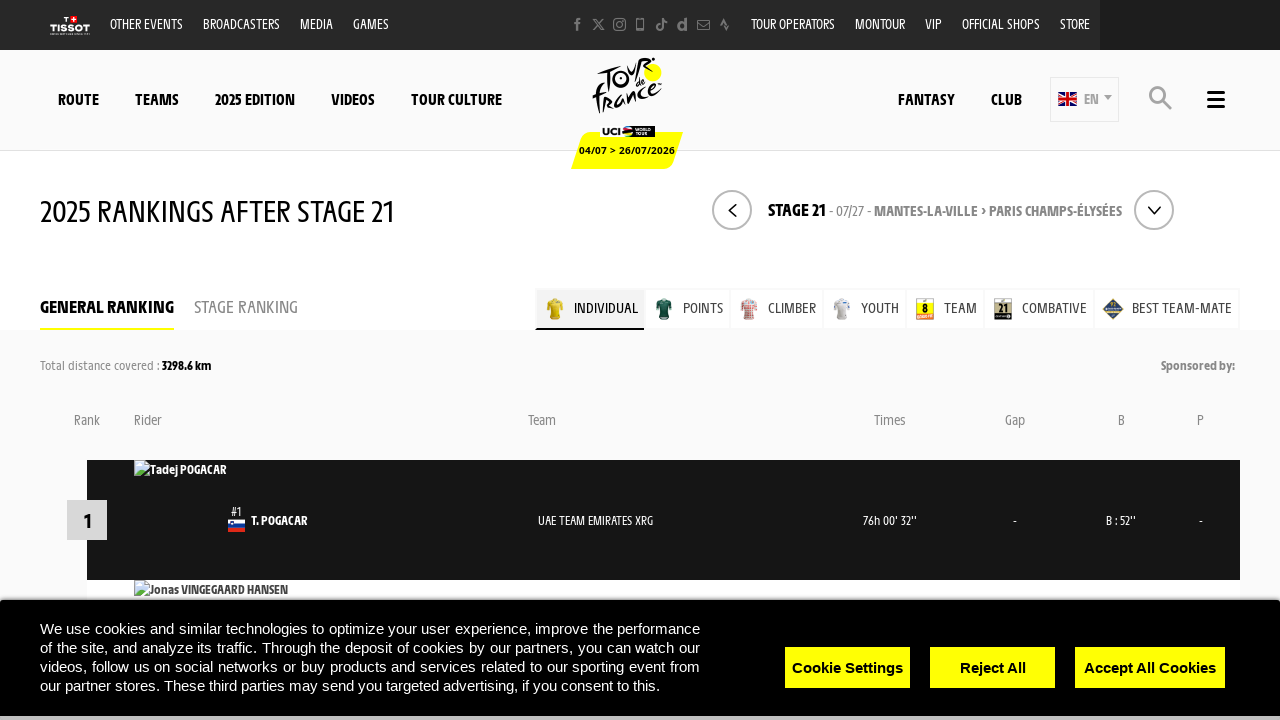

Clicked ranking tab 1 at (664, 309) on span.js-tabs-ranking-nested.general >> nth=1
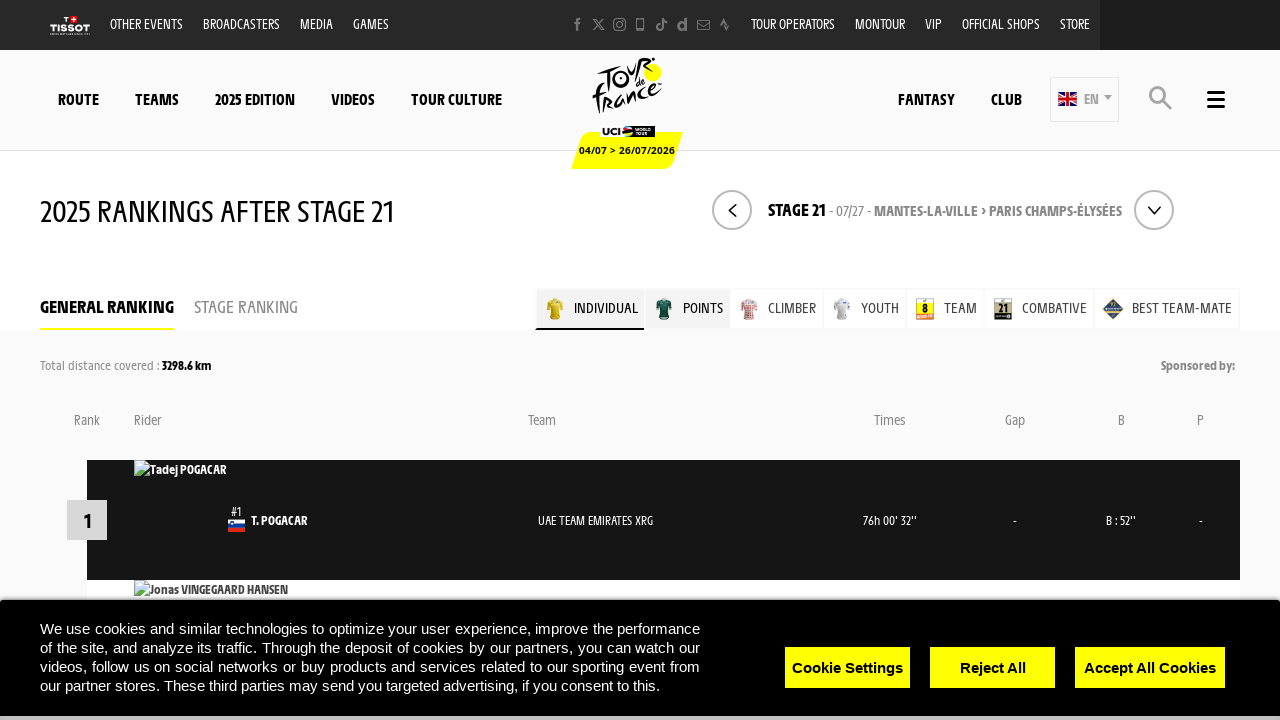

Waited for ranking tab 1 to load
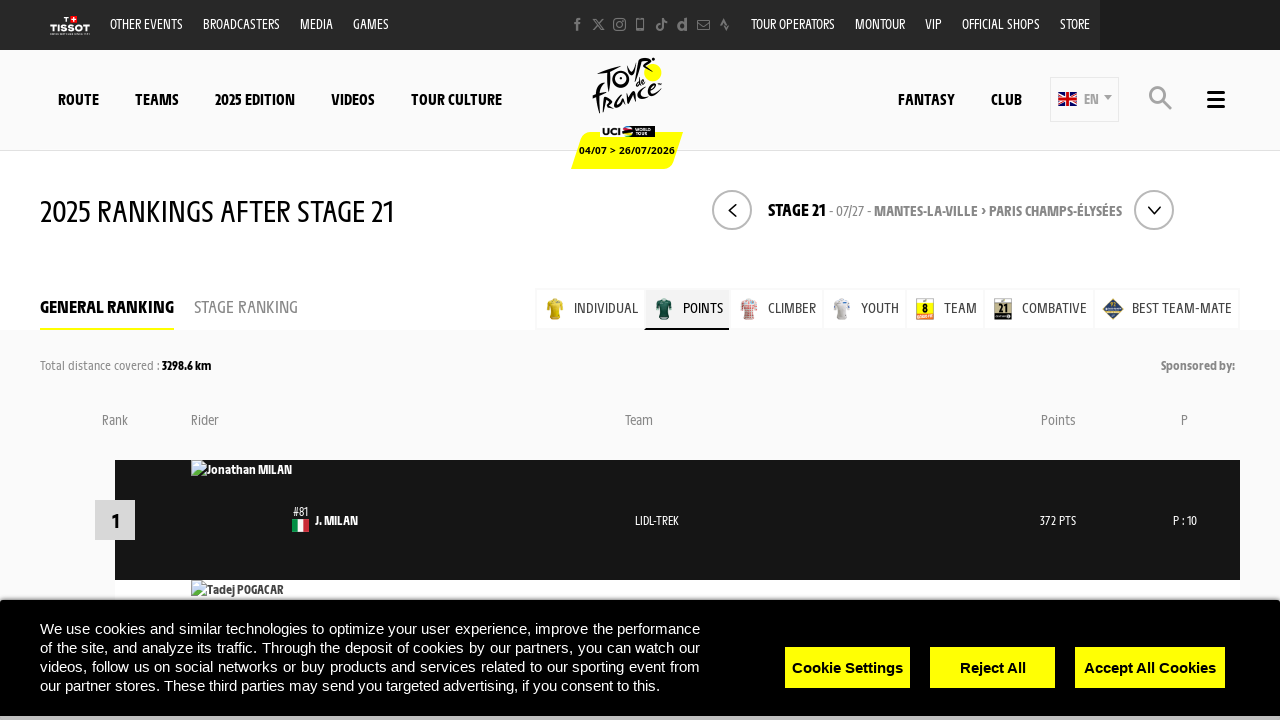

Verified ranking table rows are visible for tab 1
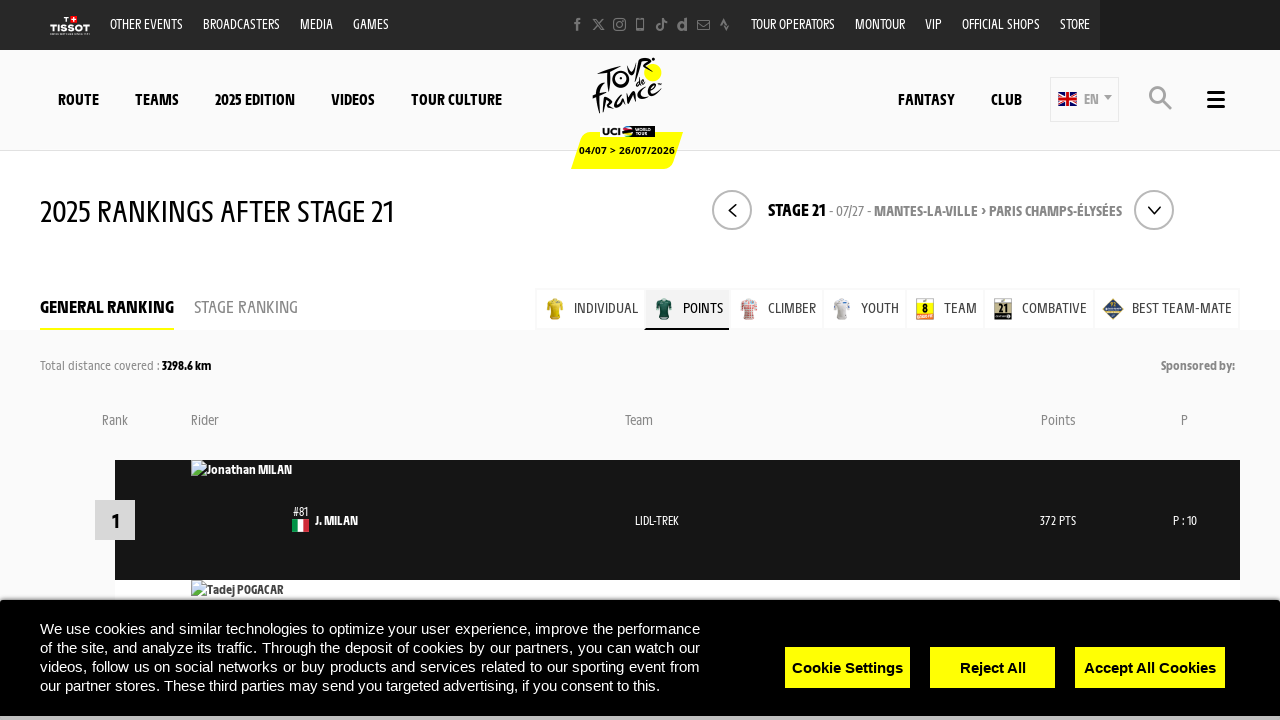

Clicked ranking tab 2 at (749, 309) on span.js-tabs-ranking-nested.general >> nth=2
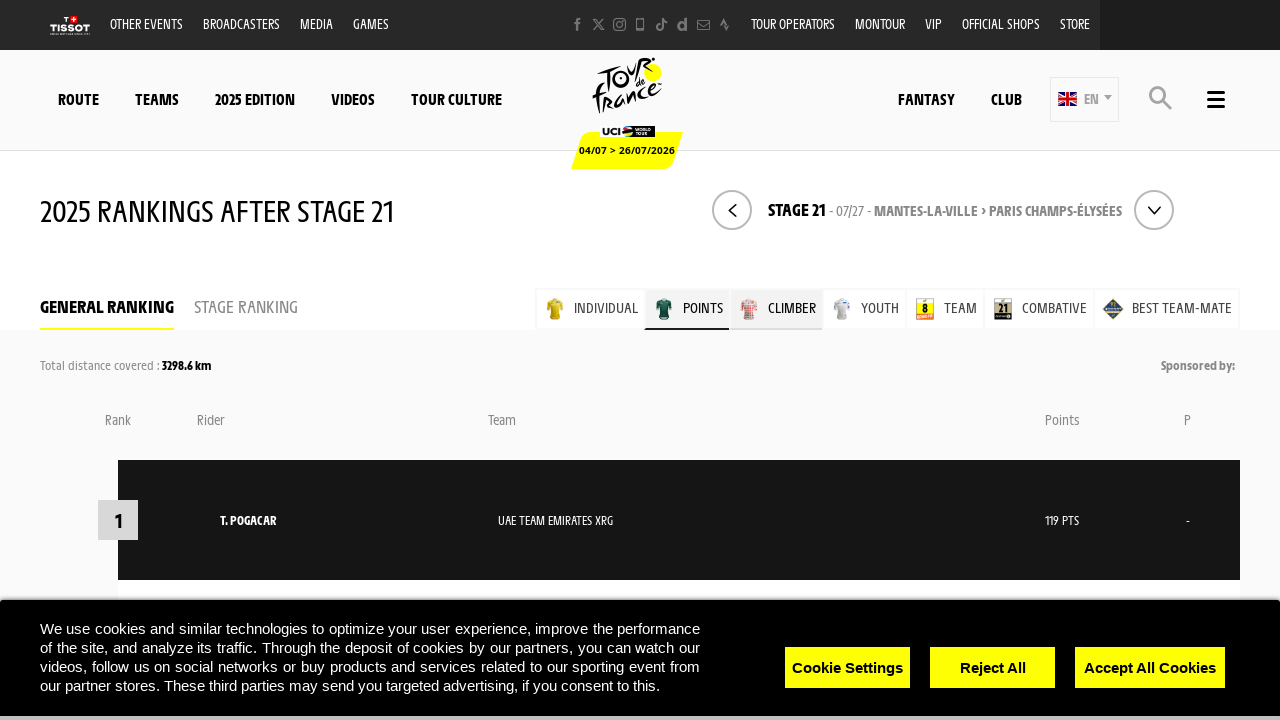

Waited for ranking tab 2 to load
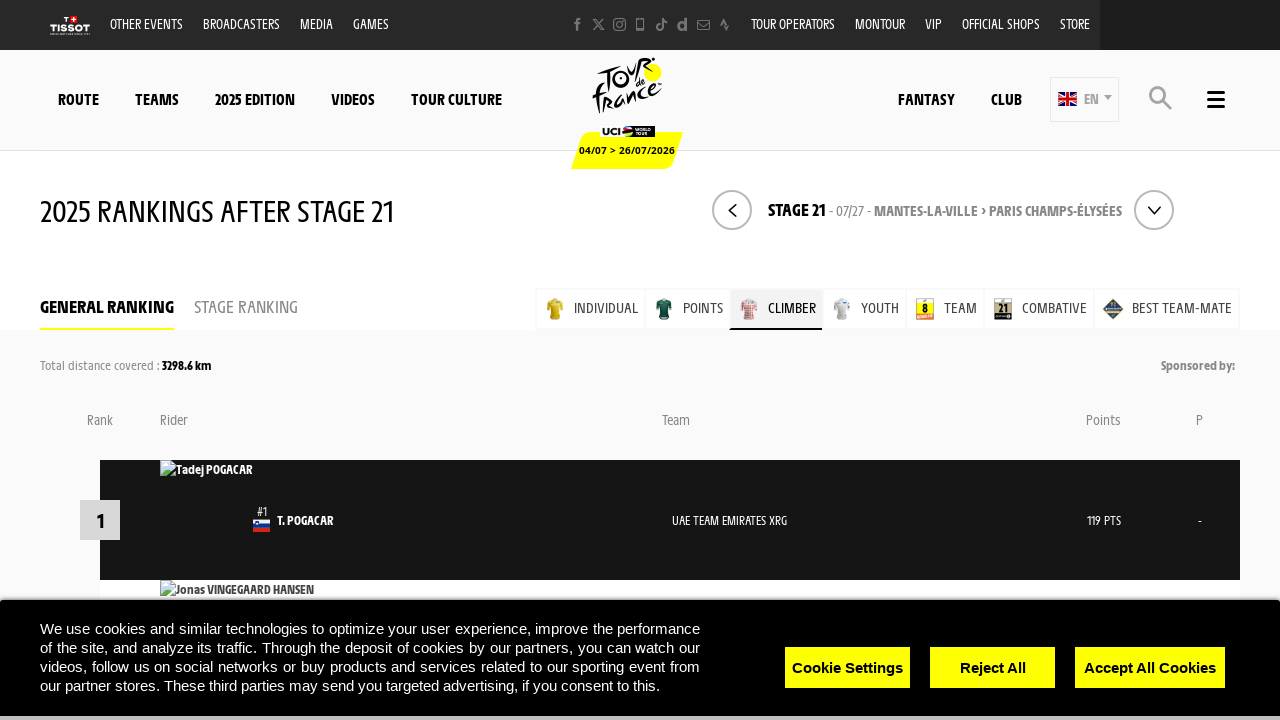

Verified ranking table rows are visible for tab 2
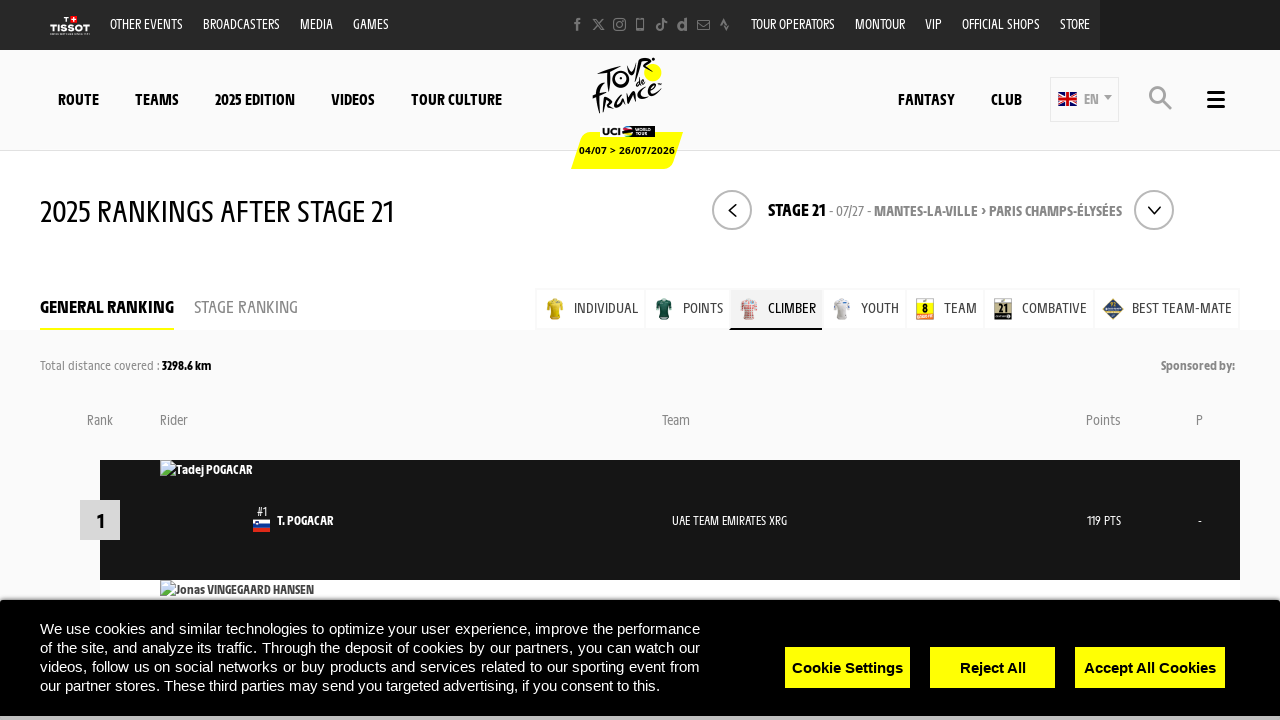

Clicked ranking tab 3 at (842, 309) on span.js-tabs-ranking-nested.general >> nth=3
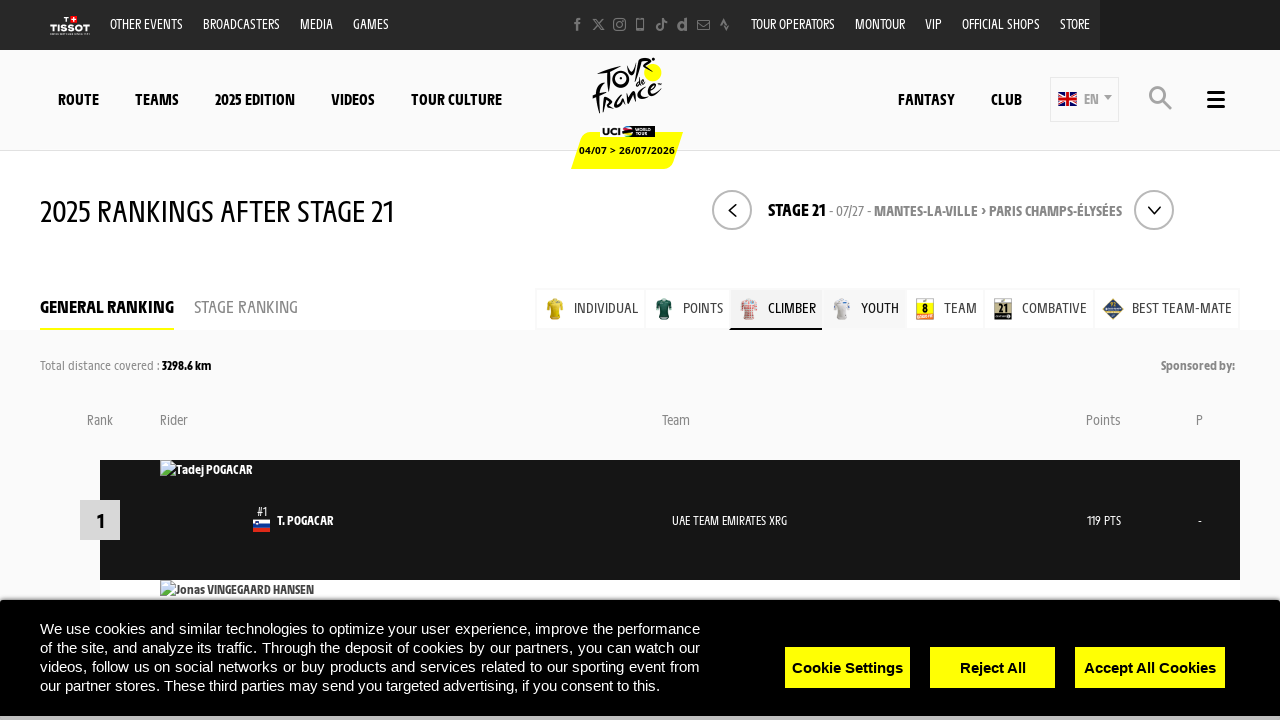

Waited for ranking tab 3 to load
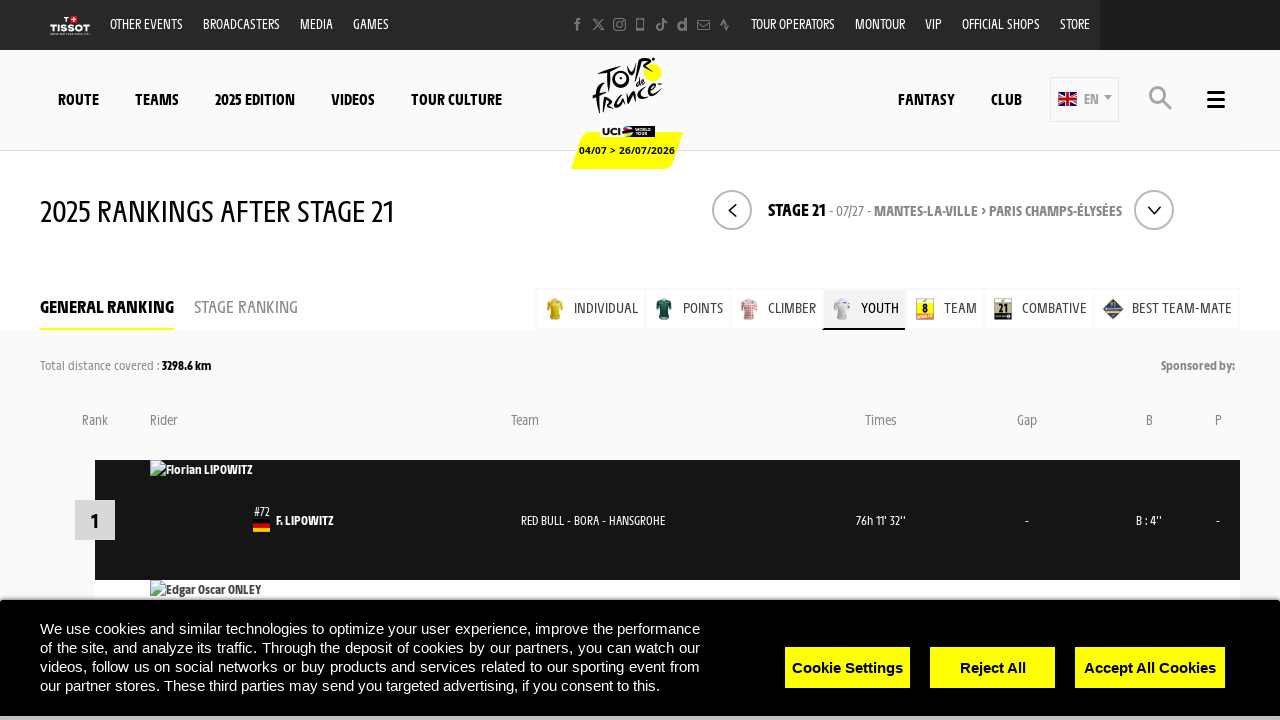

Verified ranking table rows are visible for tab 3
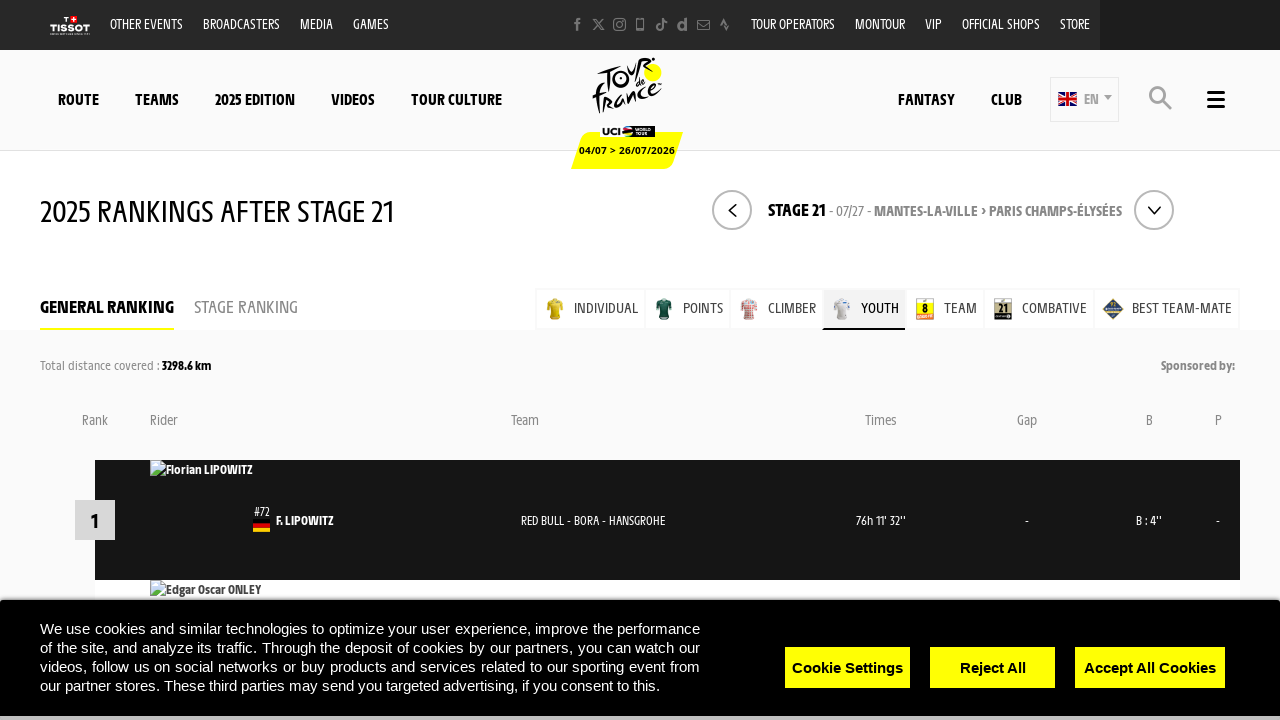

Clicked ranking tab 4 at (925, 309) on span.js-tabs-ranking-nested.general >> nth=4
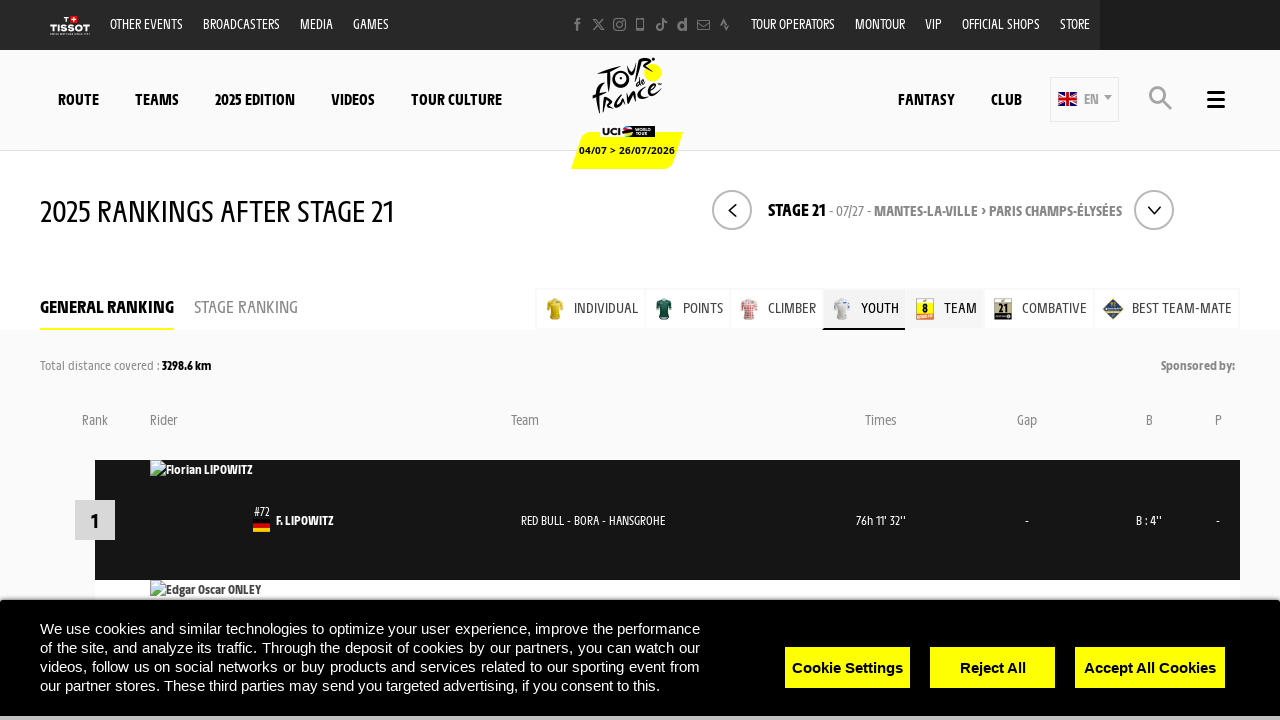

Waited for ranking tab 4 to load
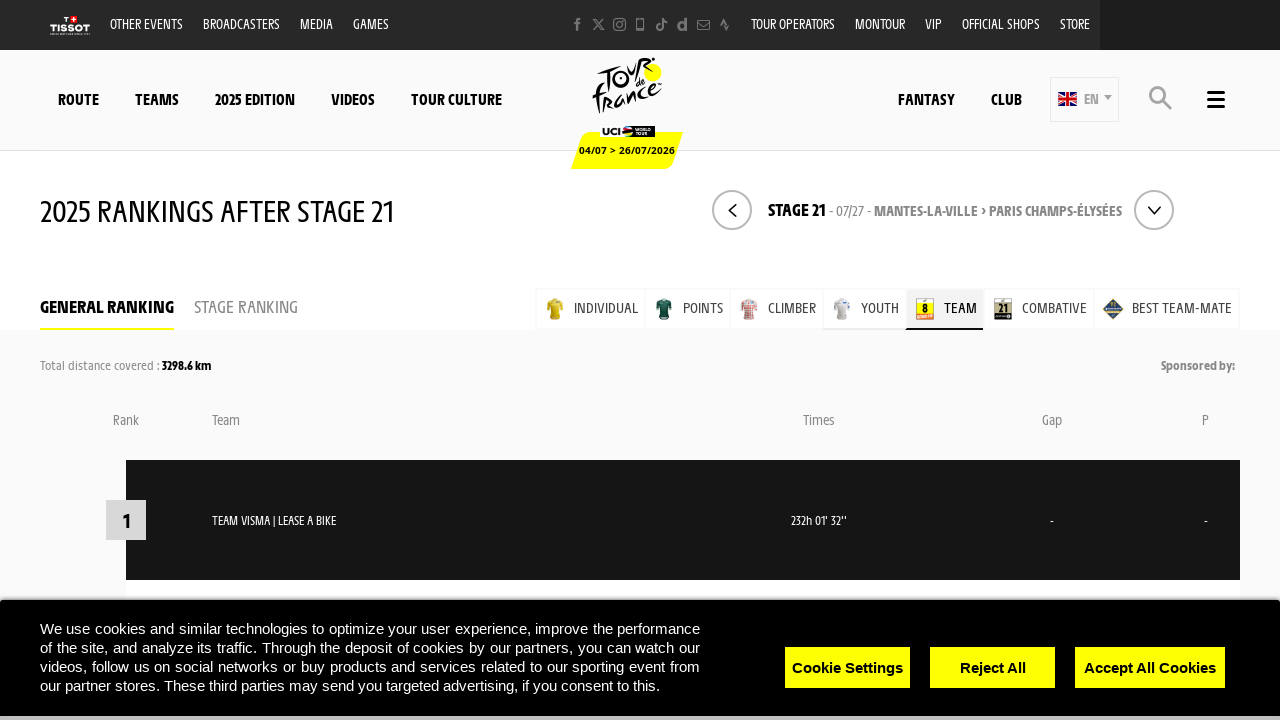

Verified ranking table rows are visible for tab 4
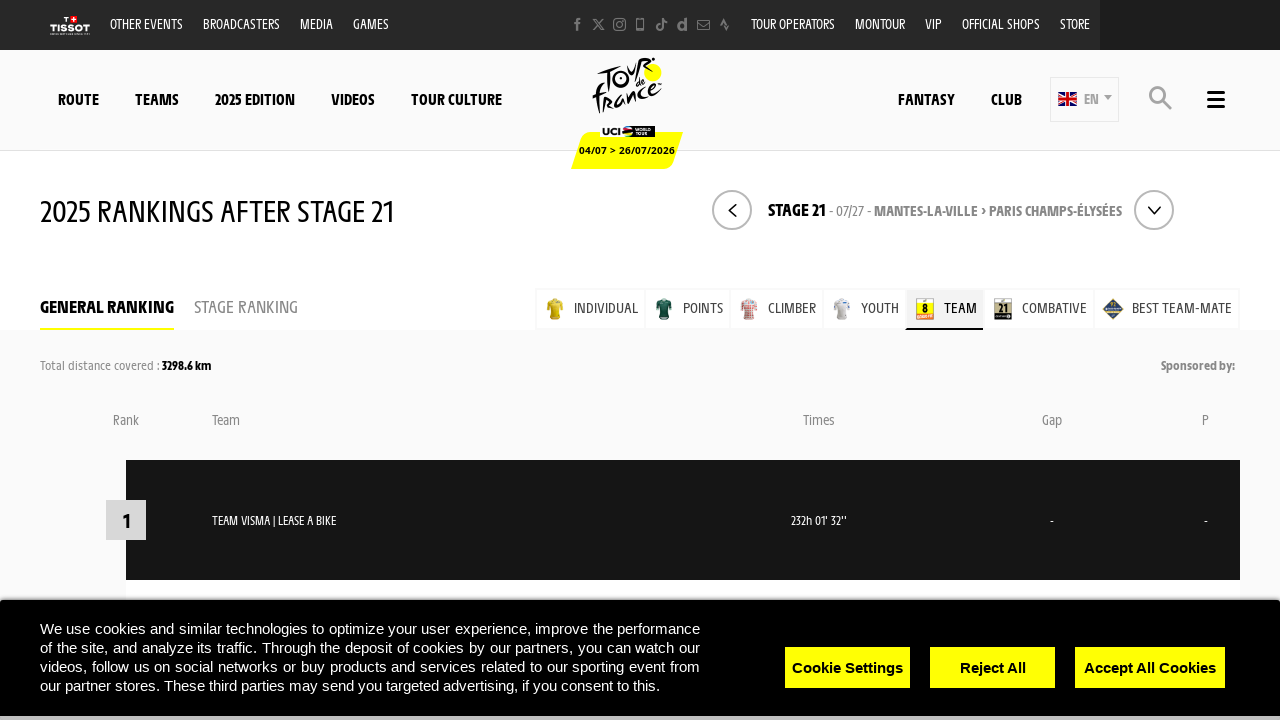

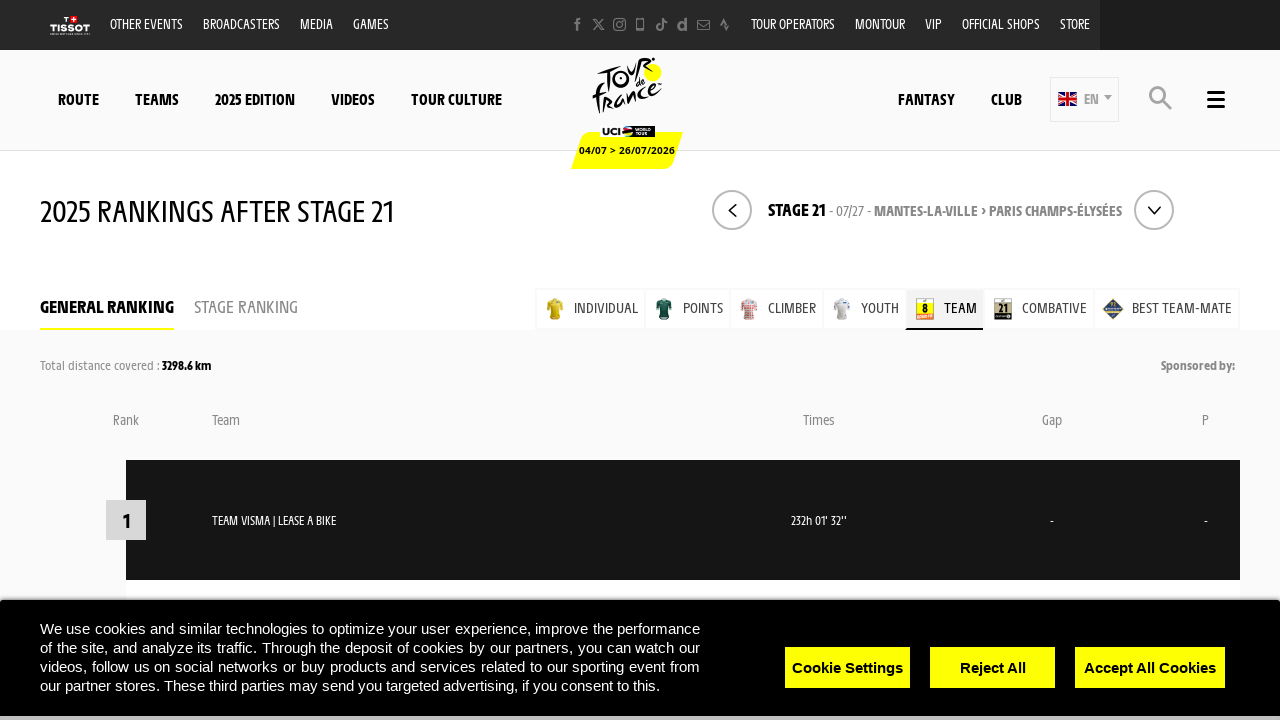